Tests click and hold functionality on a horizontal slider element by clicking on the slider, holding, dragging it 10 pixels to the right, and releasing.

Starting URL: https://the-internet.herokuapp.com/horizontal_slider

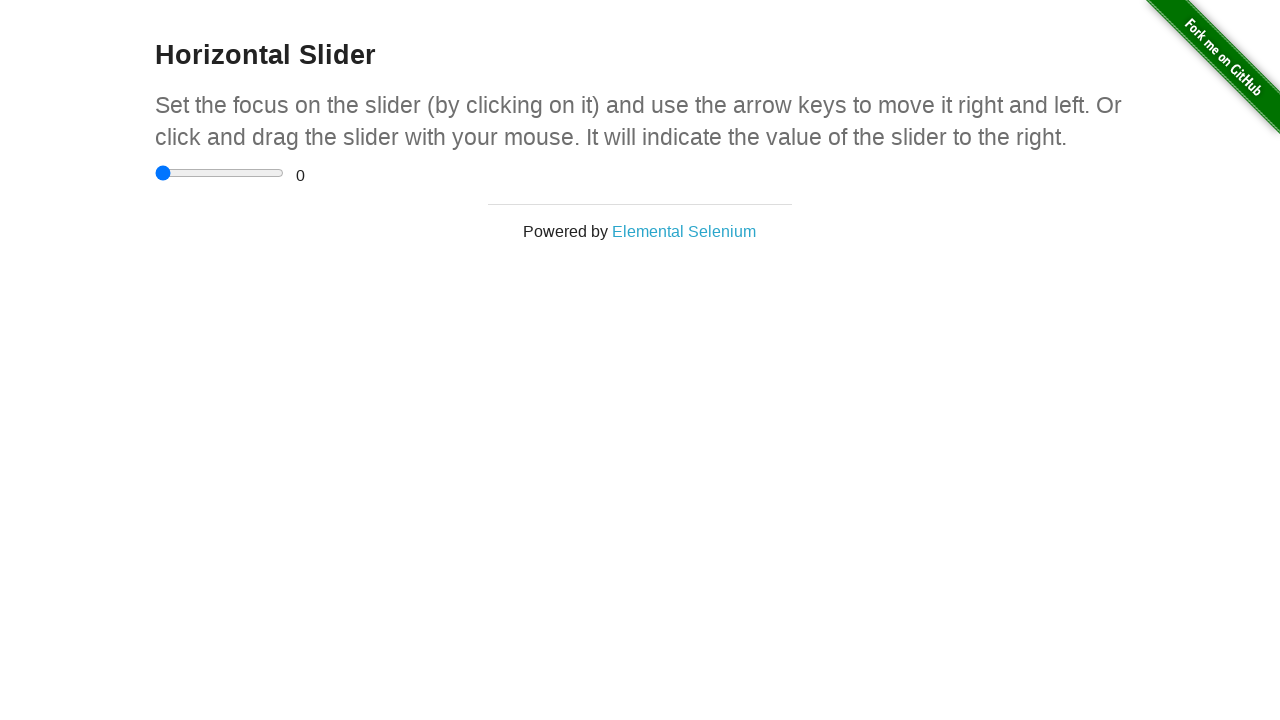

Horizontal slider element became visible
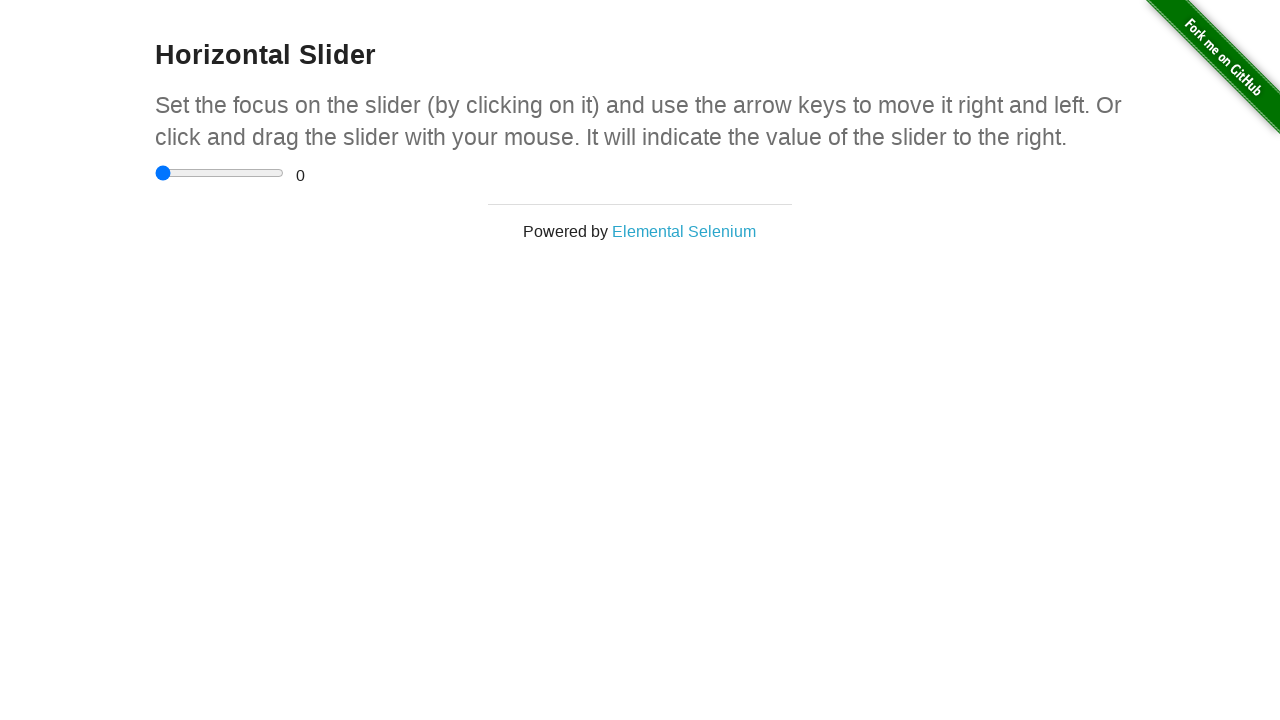

Retrieved bounding box of slider element
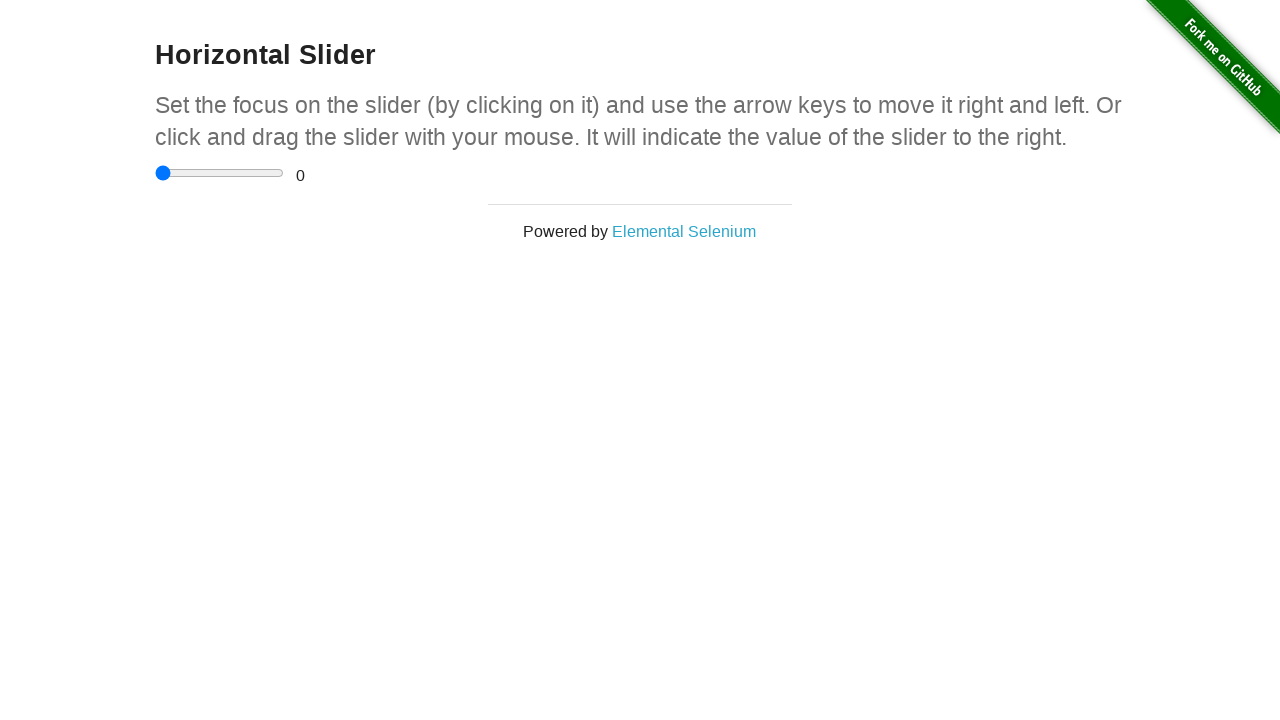

Moved mouse to center of slider element at (220, 173)
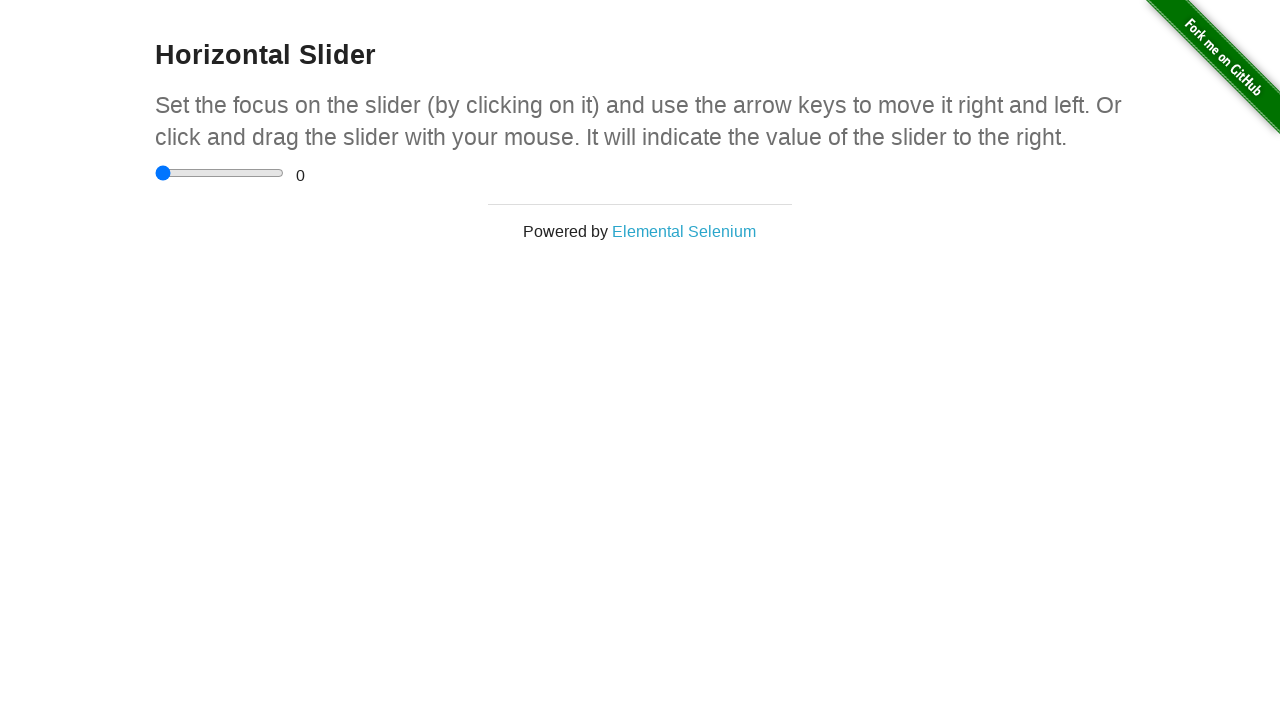

Pressed mouse button down on slider at (220, 173)
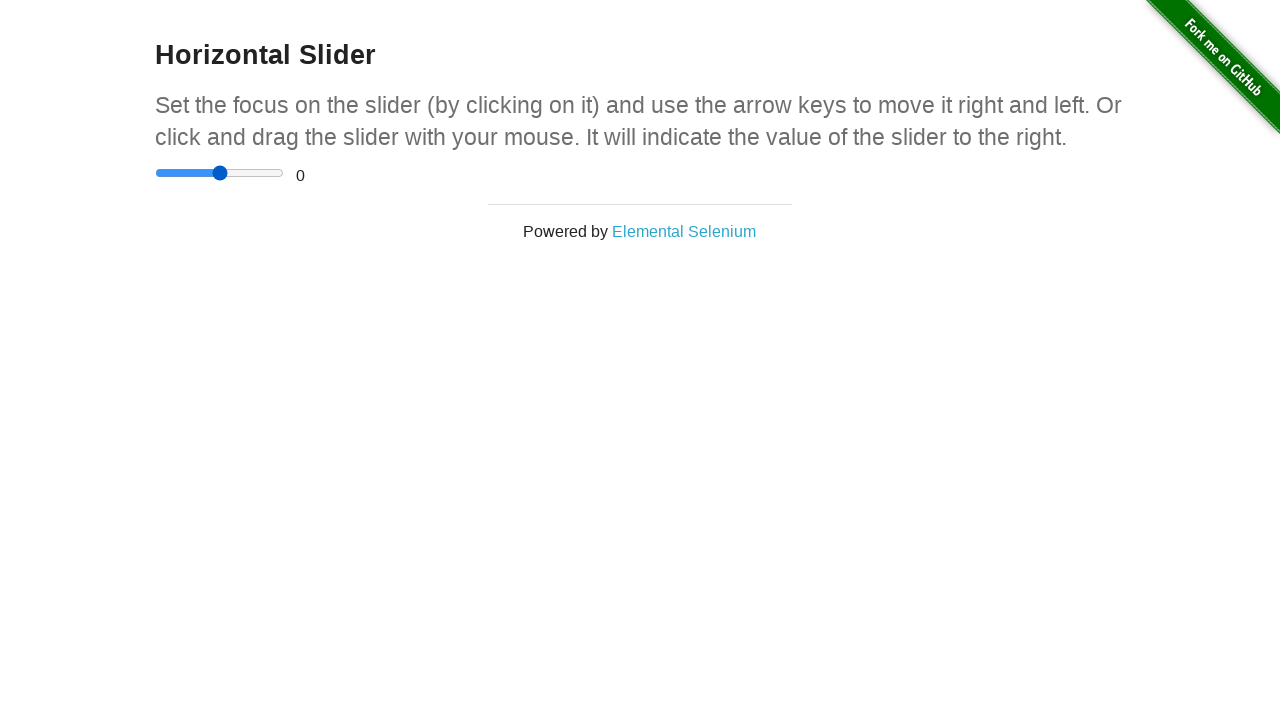

Dragged slider 10 pixels to the right while holding mouse button at (230, 173)
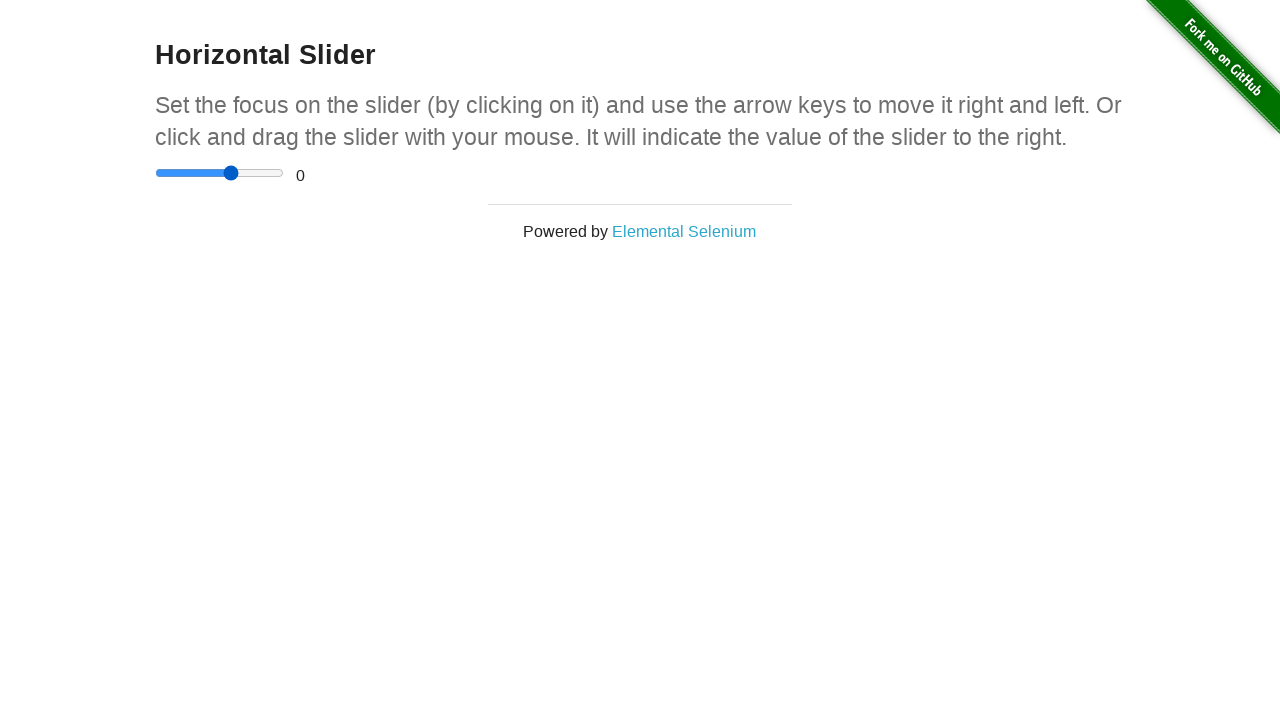

Released mouse button to complete drag operation at (230, 173)
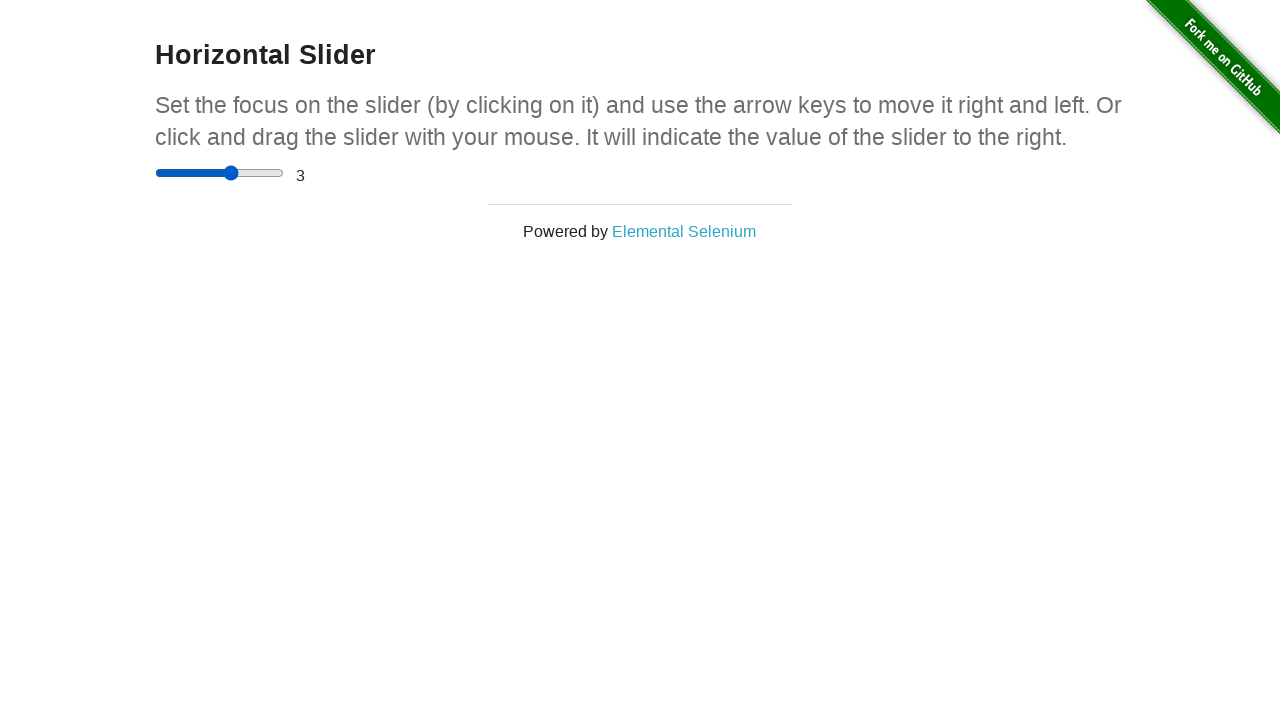

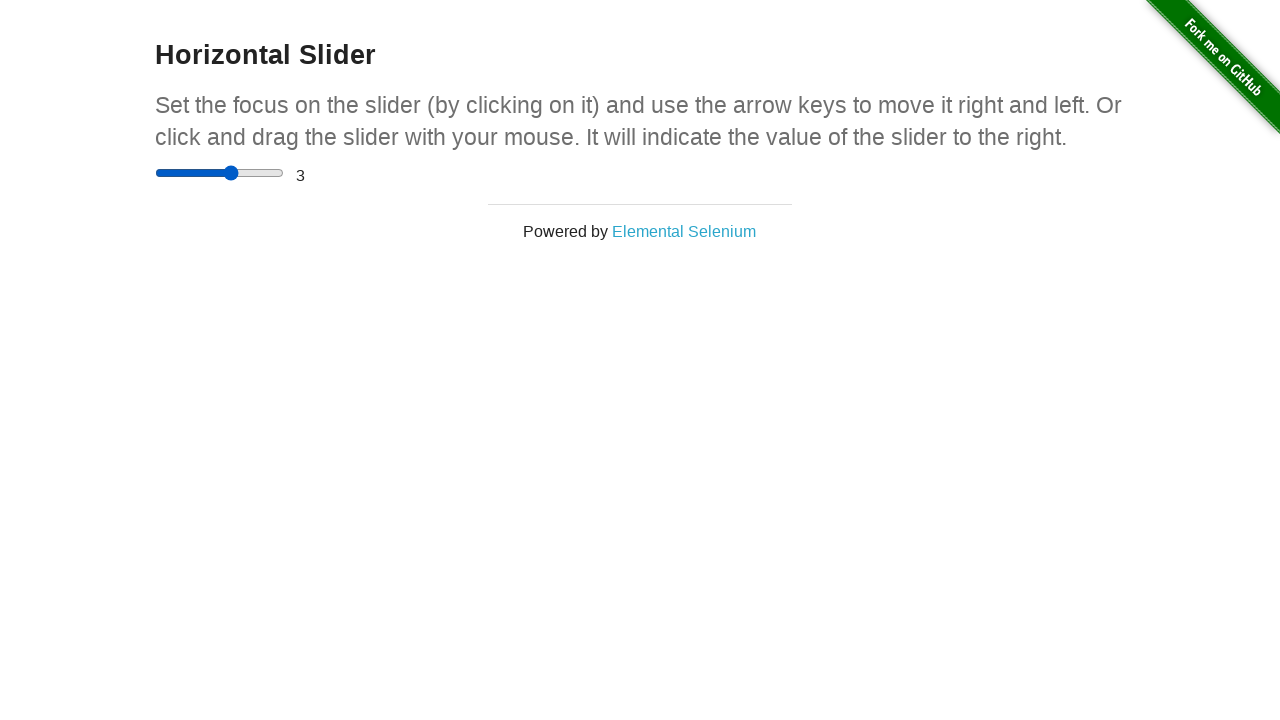